Tests a price range slider by dragging both minimum and maximum slider handles to adjust the price range

Starting URL: https://www.jqueryscript.net/demo/Price-Range-Slider-jQuery-UI/

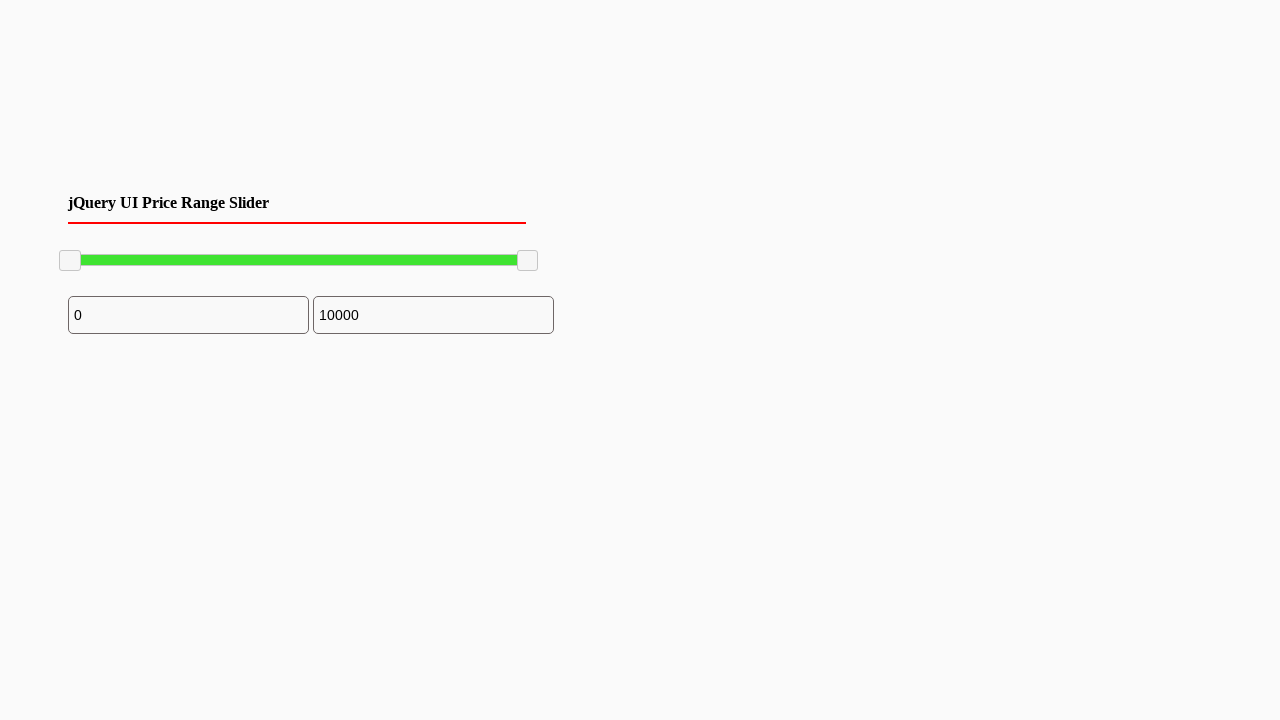

Located minimum slider handle
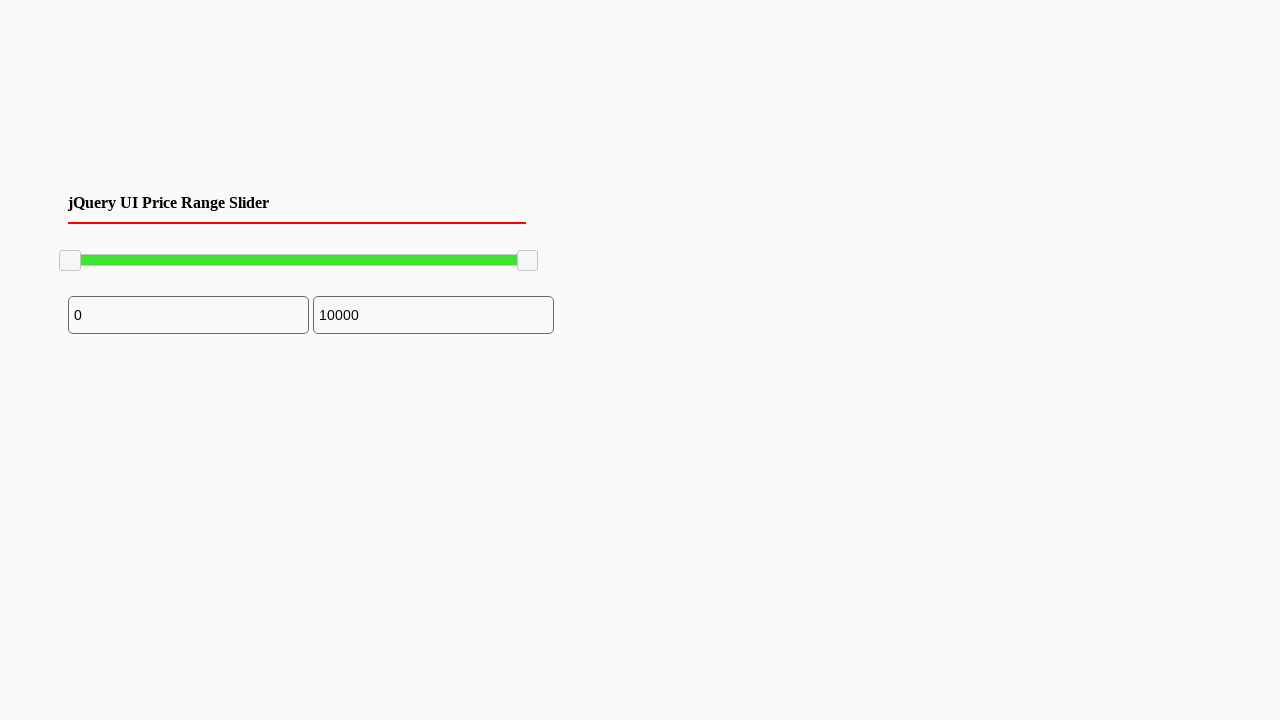

Located maximum slider handle
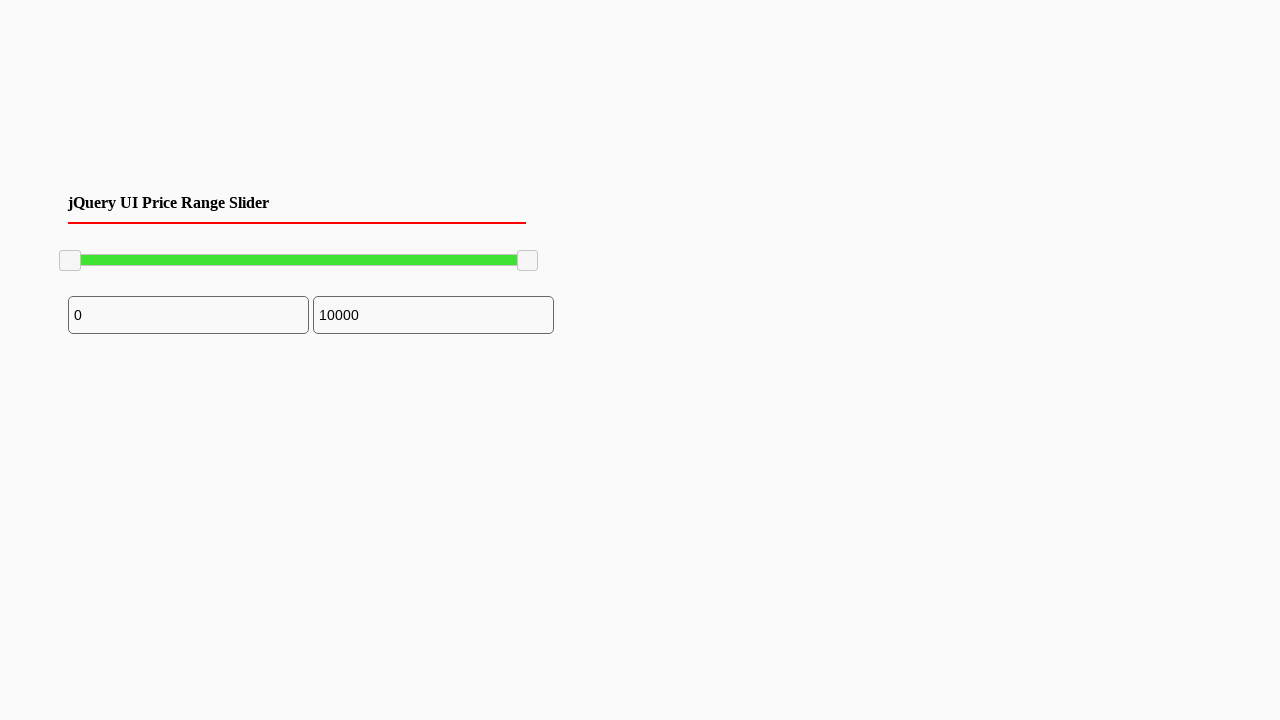

Retrieved minimum slider bounding box
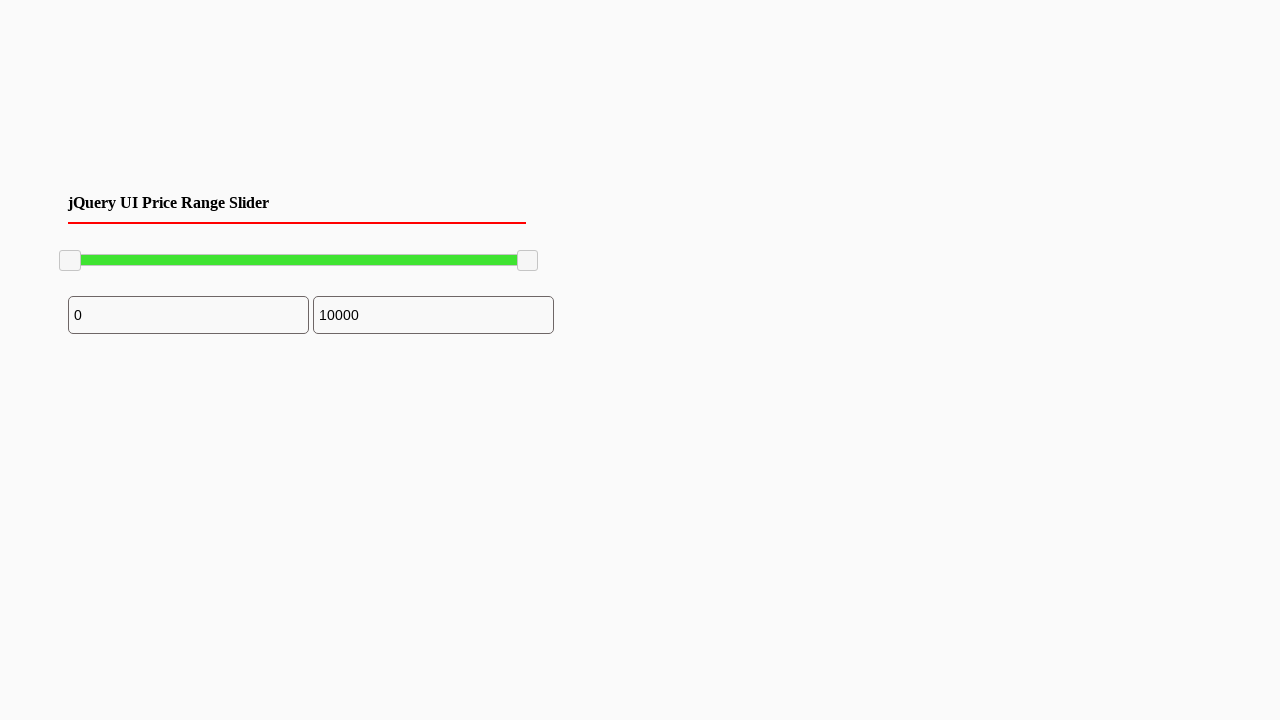

Retrieved maximum slider bounding box
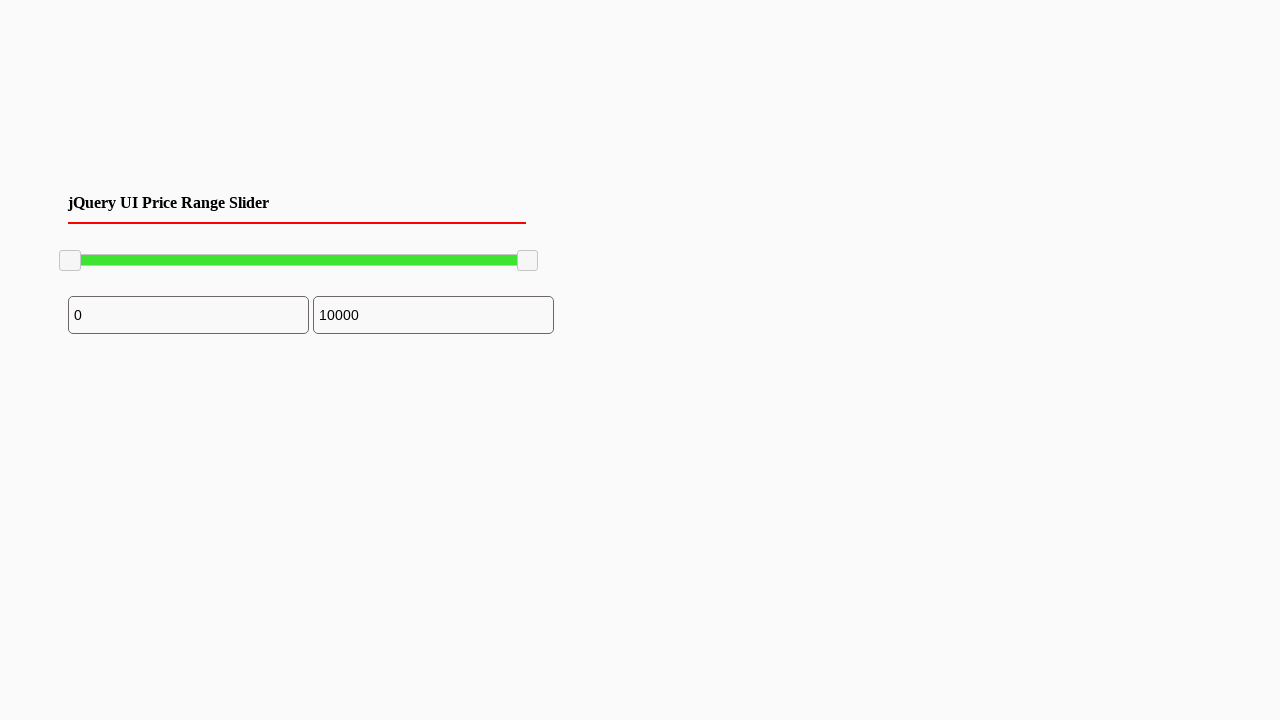

Moved mouse to minimum slider handle center at (70, 261)
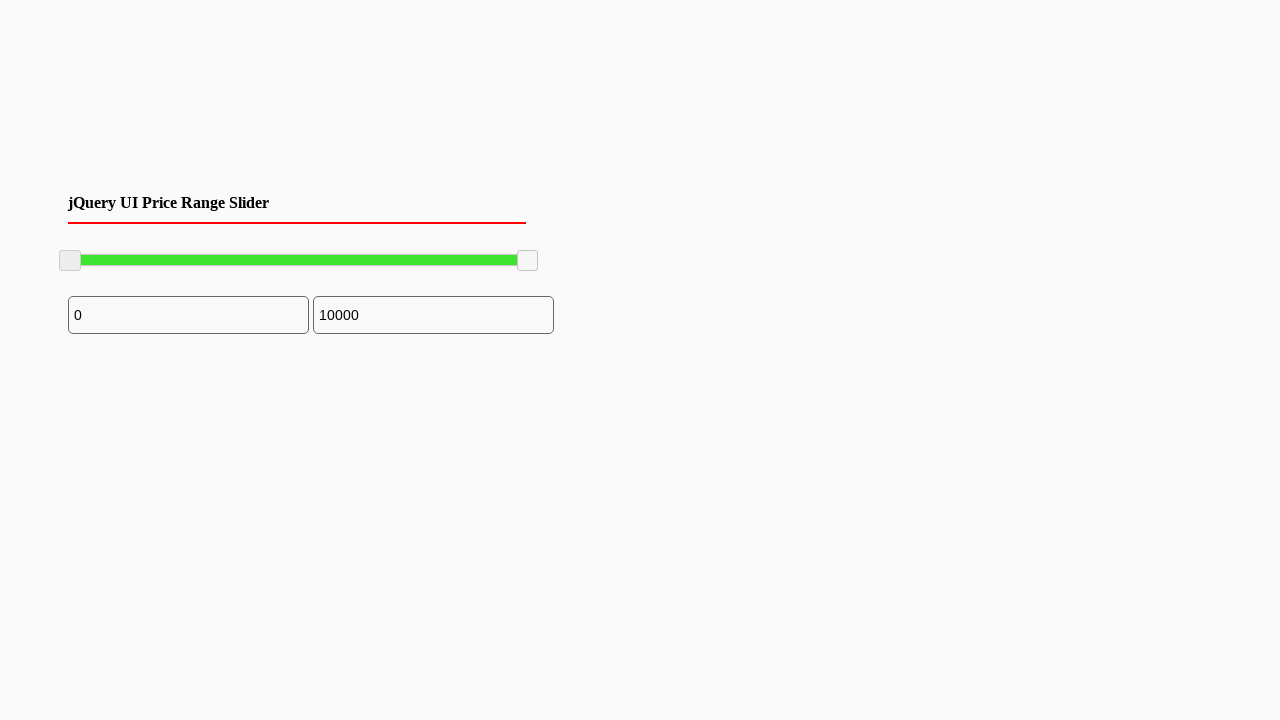

Pressed mouse button down on minimum slider at (70, 261)
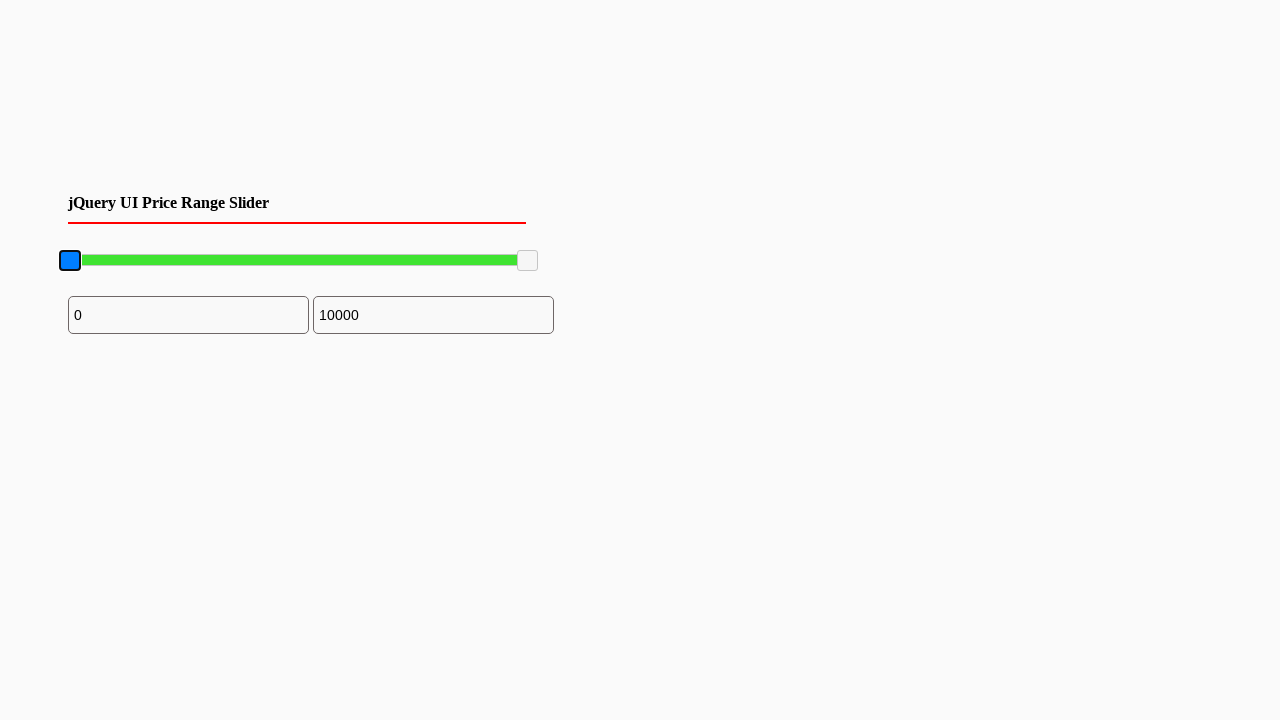

Dragged minimum slider 100 pixels to the right at (170, 261)
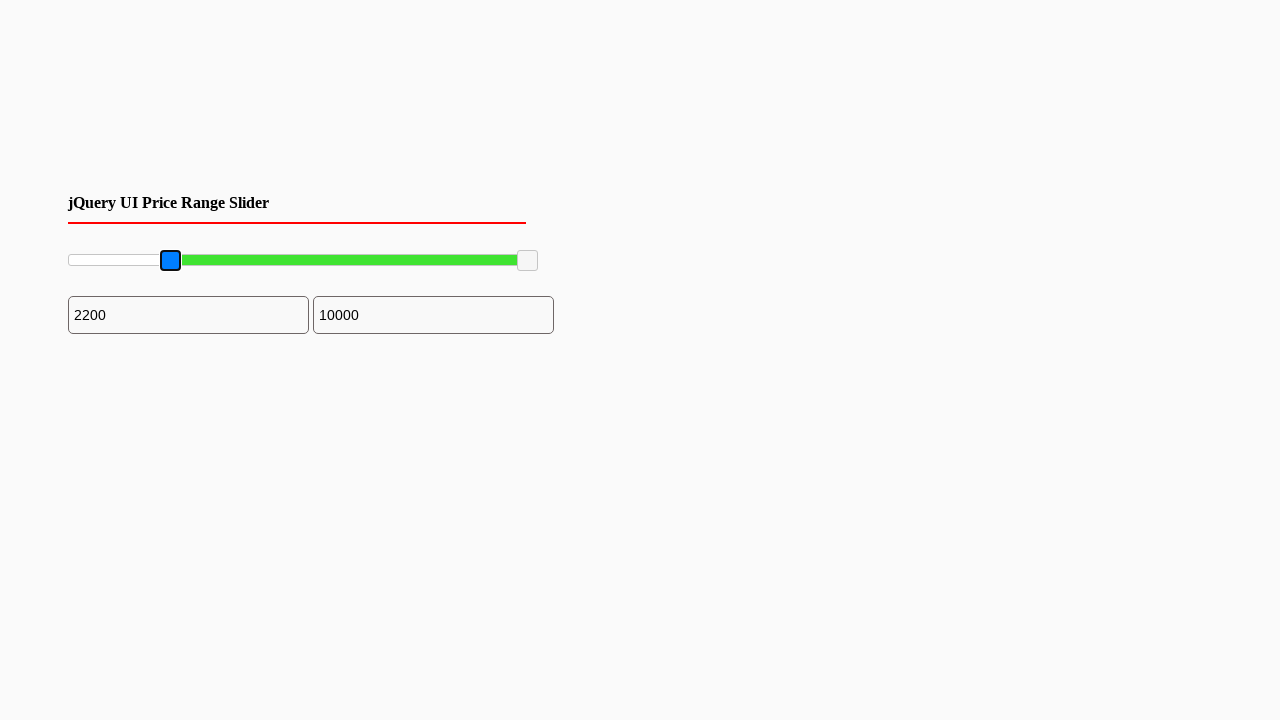

Released mouse button after dragging minimum slider at (170, 261)
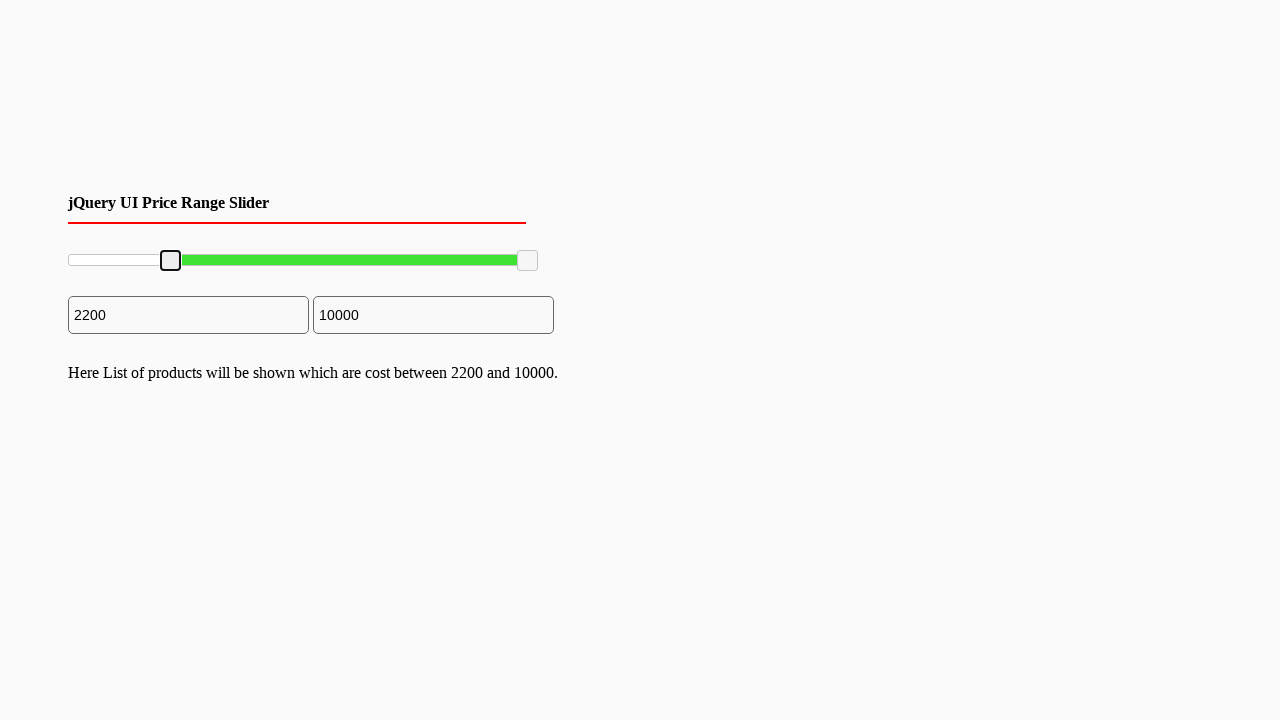

Waited 500ms between slider actions
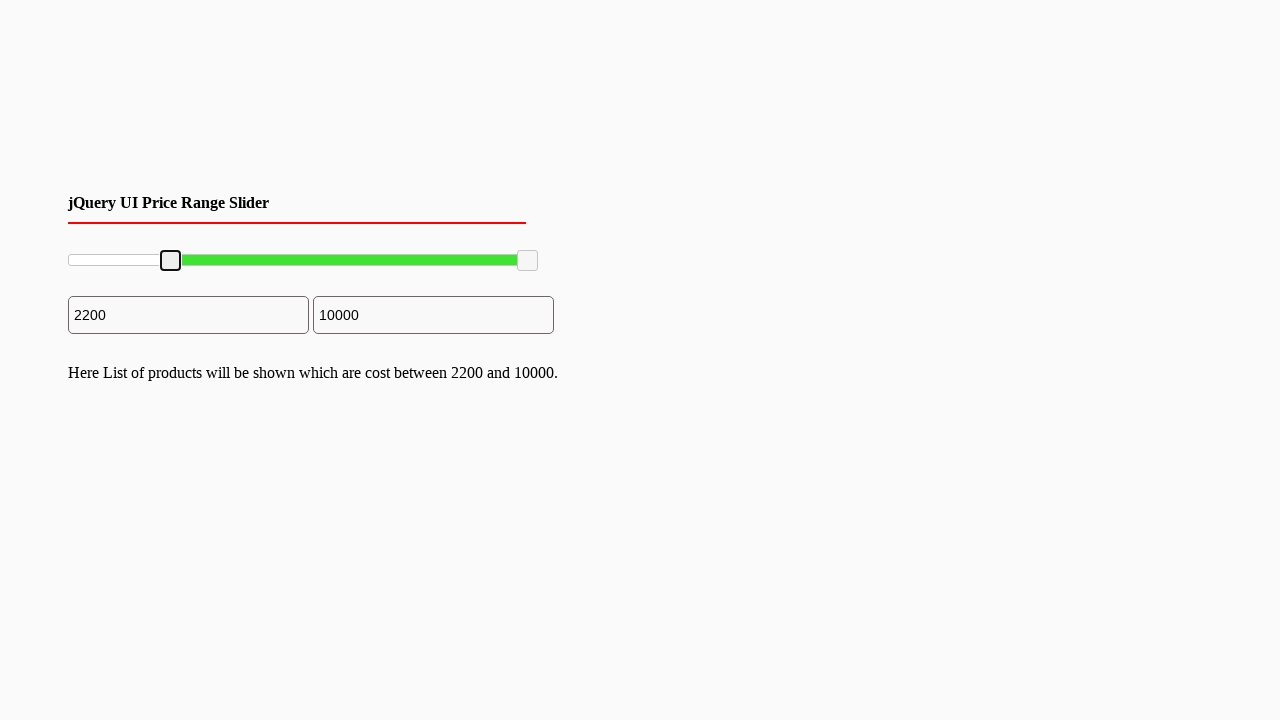

Moved mouse to maximum slider handle center at (528, 261)
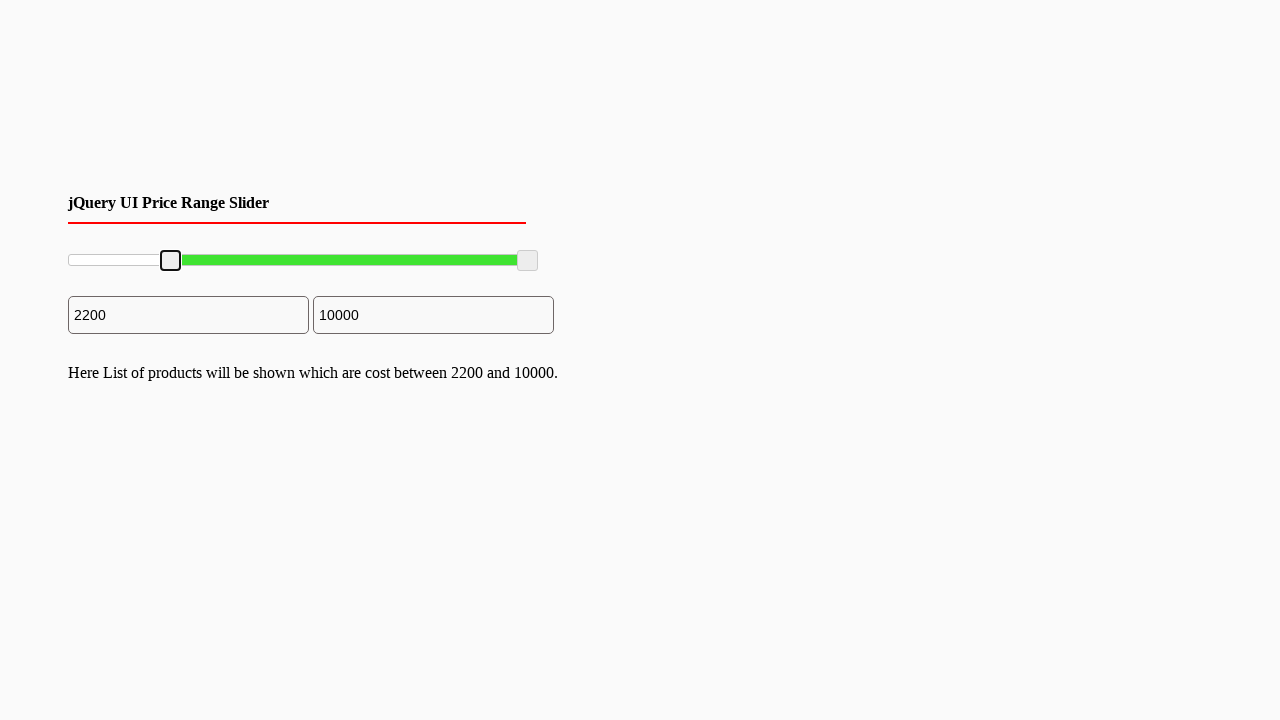

Pressed mouse button down on maximum slider at (528, 261)
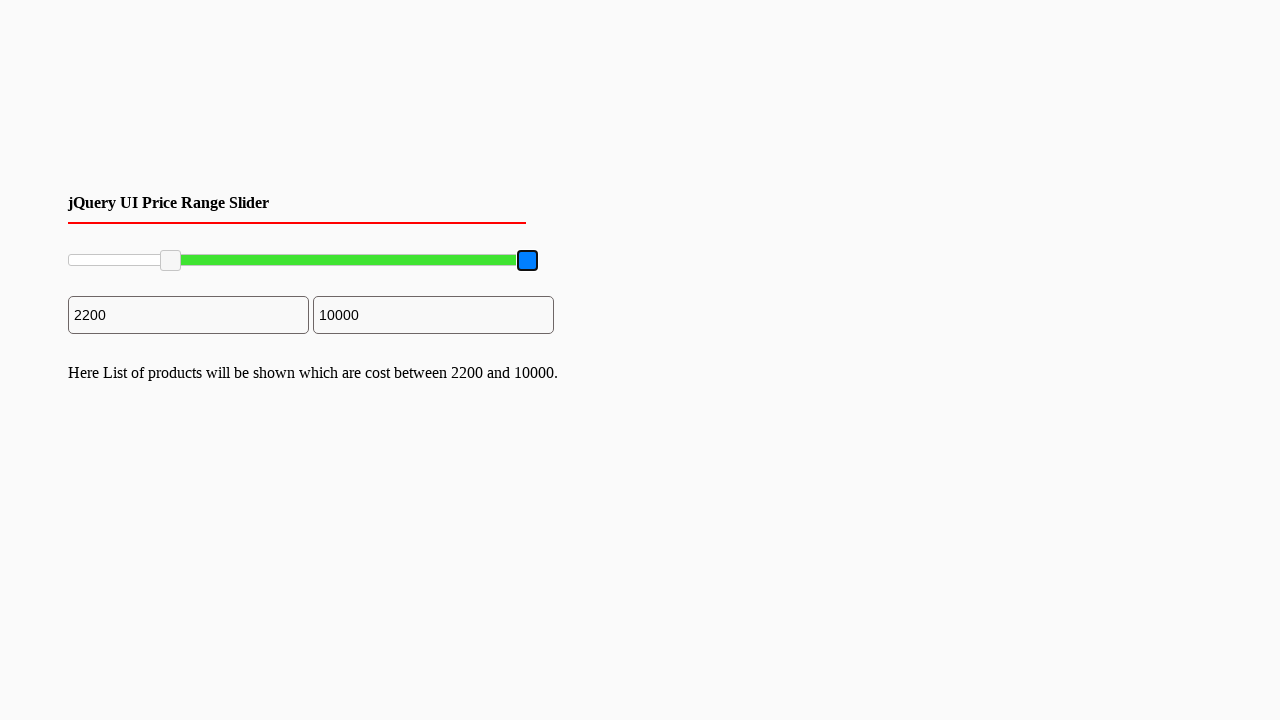

Dragged maximum slider 100 pixels to the left at (428, 261)
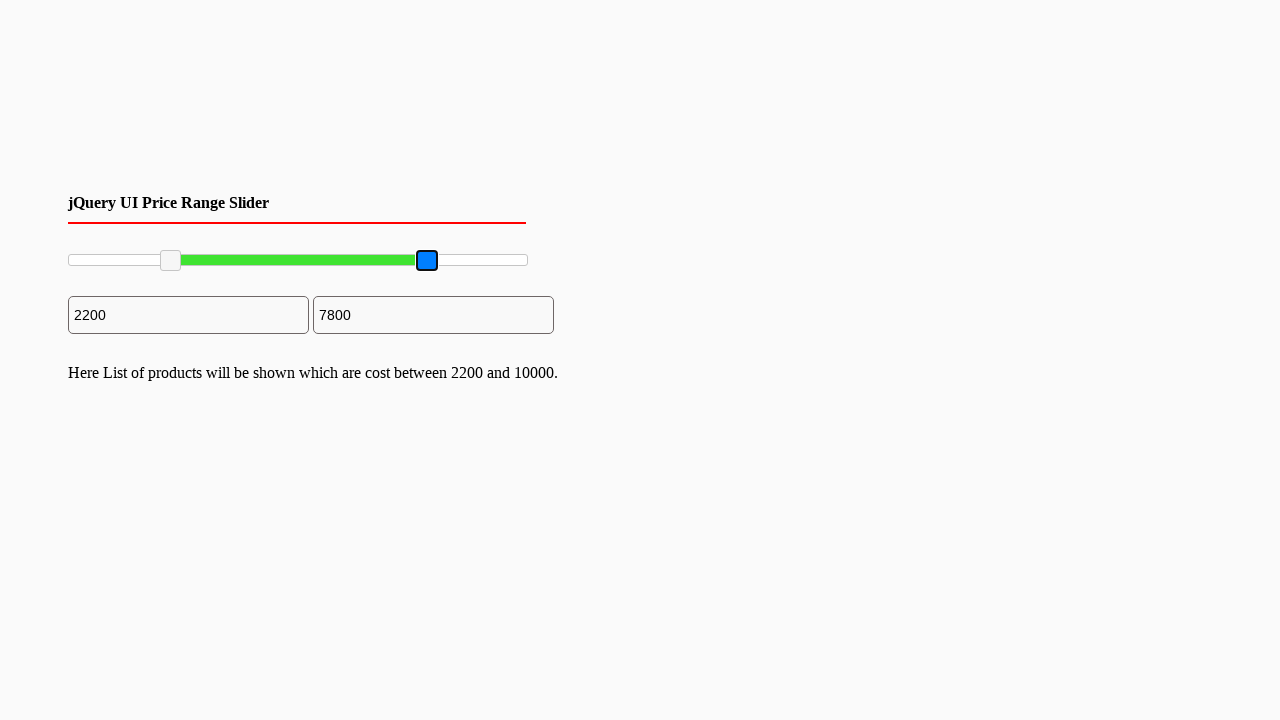

Released mouse button after dragging maximum slider at (428, 261)
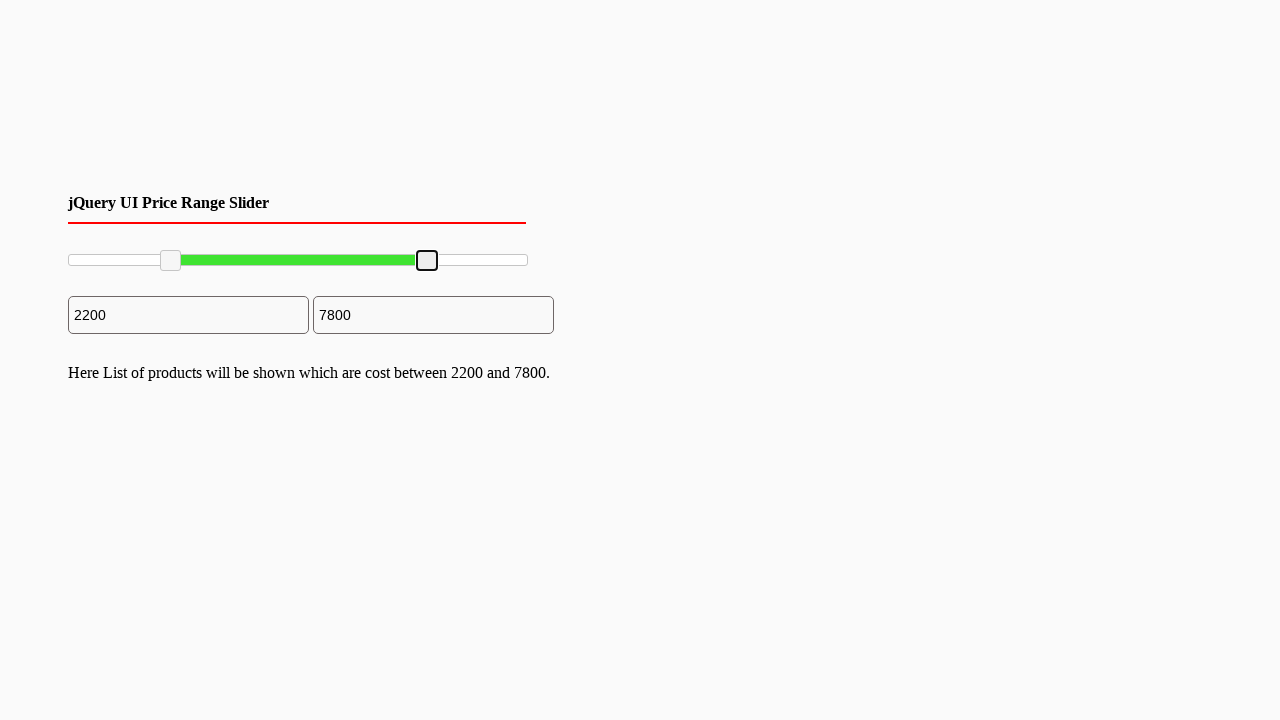

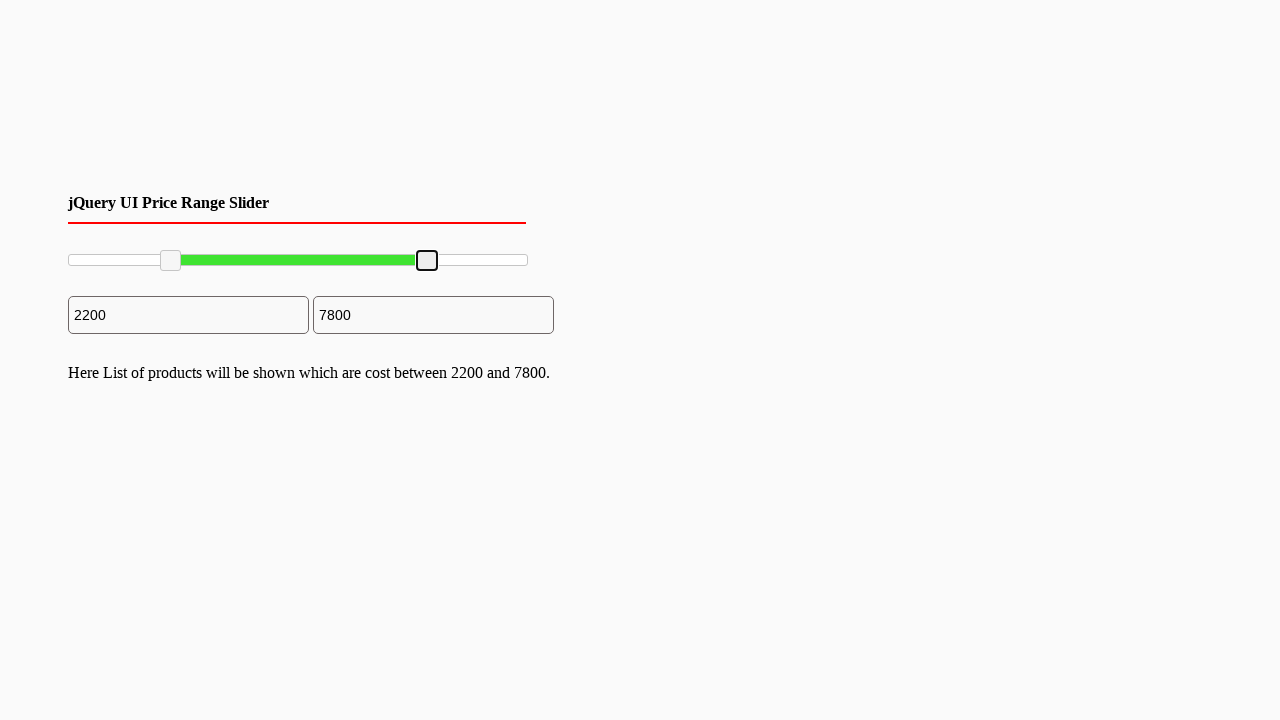